Tests passenger count dropdown by clicking increment button multiple times and verifying the final count

Starting URL: https://rahulshettyacademy.com/dropdownsPractise/

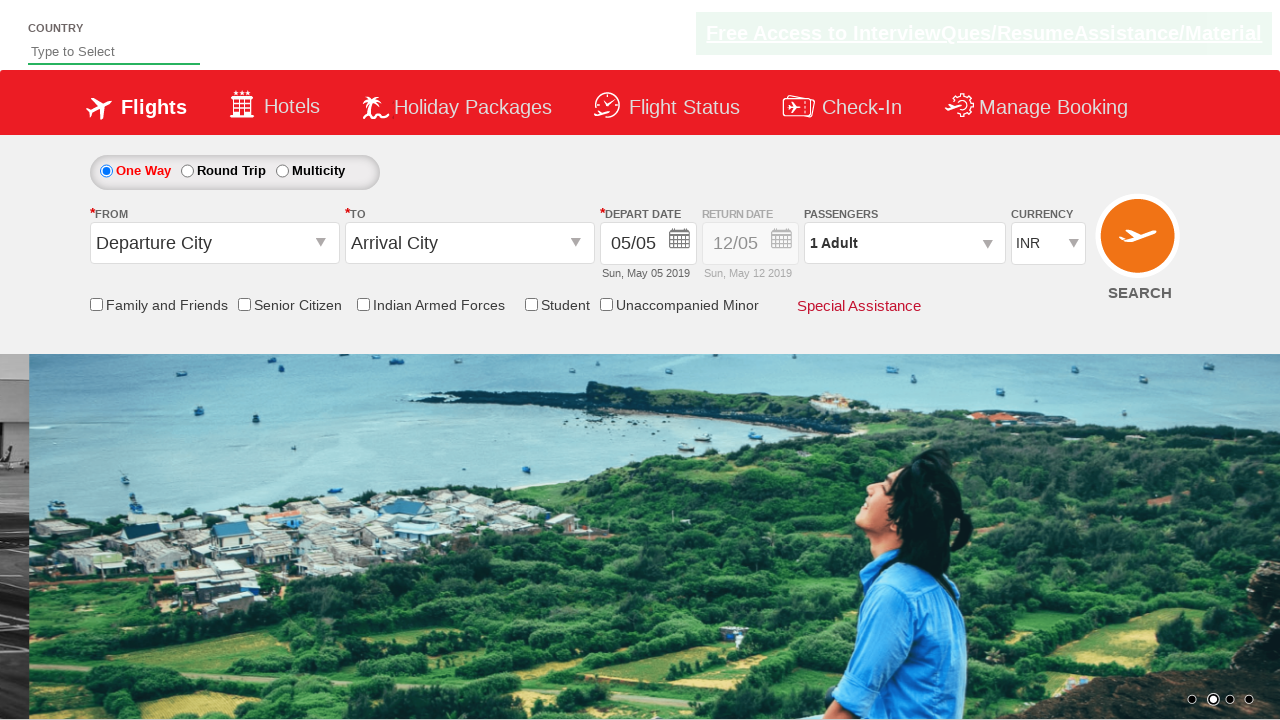

Clicked on passenger info dropdown to open it at (904, 243) on #divpaxinfo
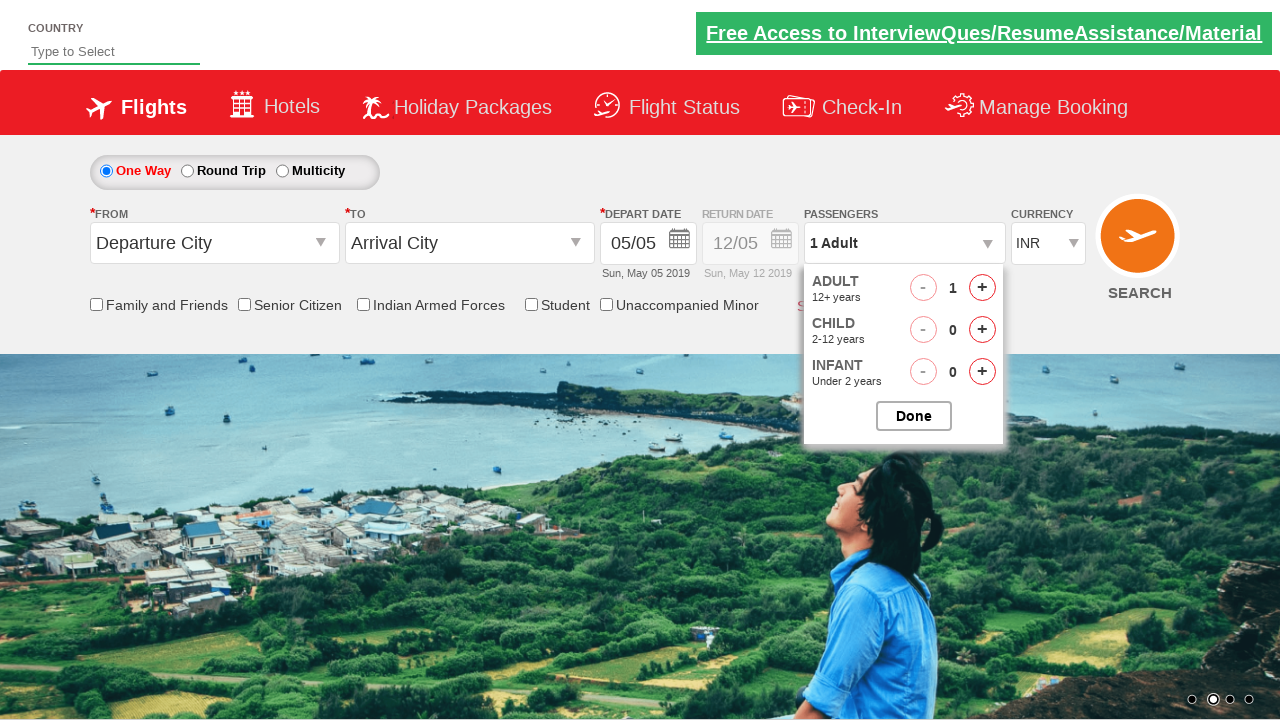

Waited for dropdown to be visible
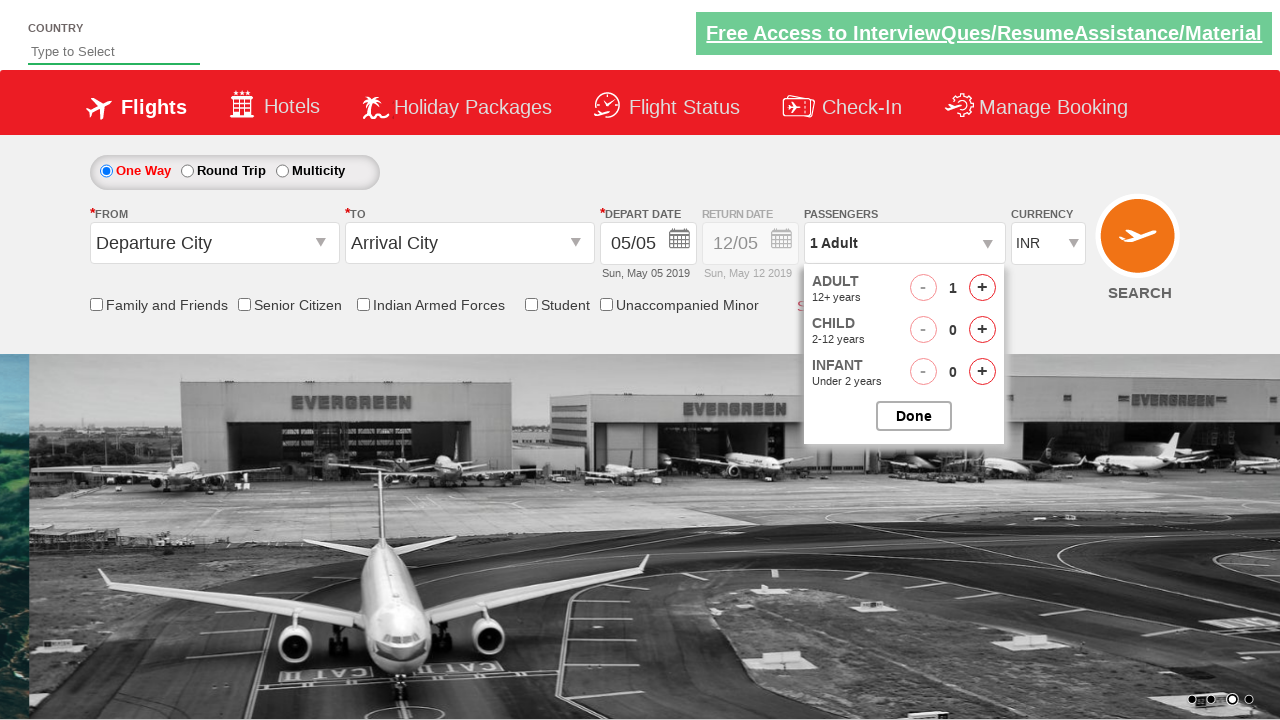

Clicked increment adult button (iteration 1) at (982, 288) on #hrefIncAdt
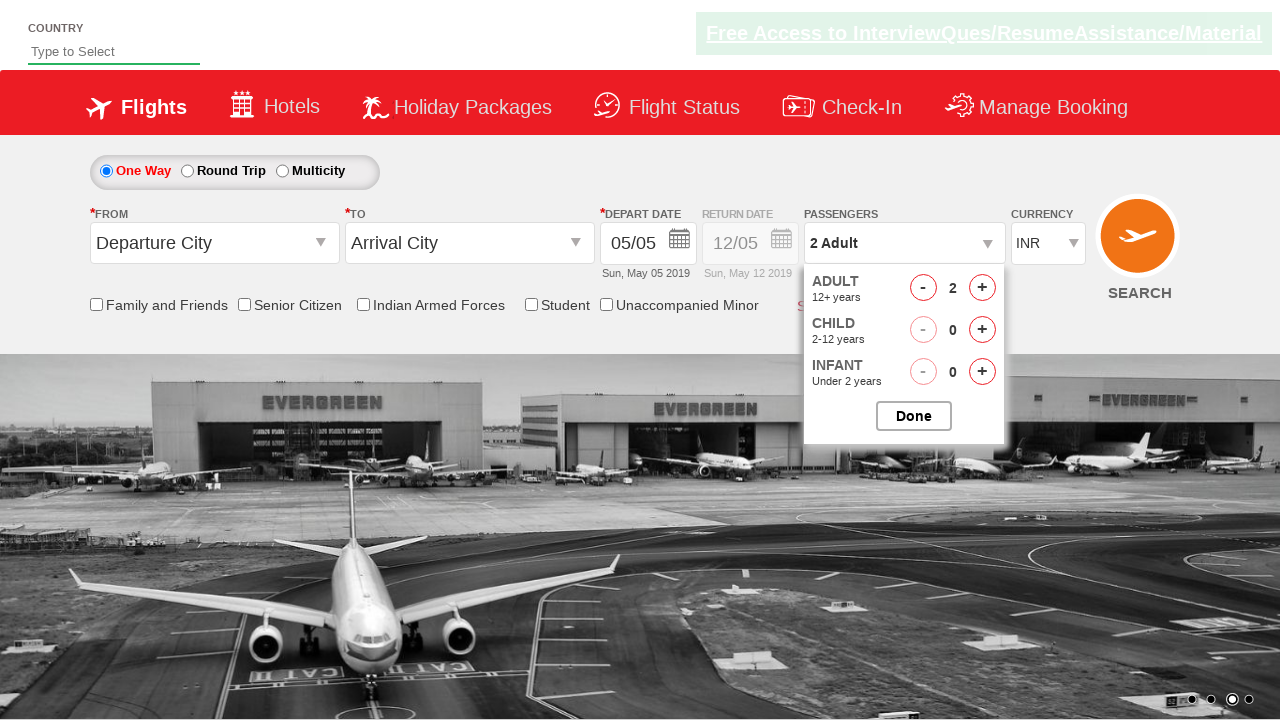

Clicked increment adult button (iteration 2) at (982, 288) on #hrefIncAdt
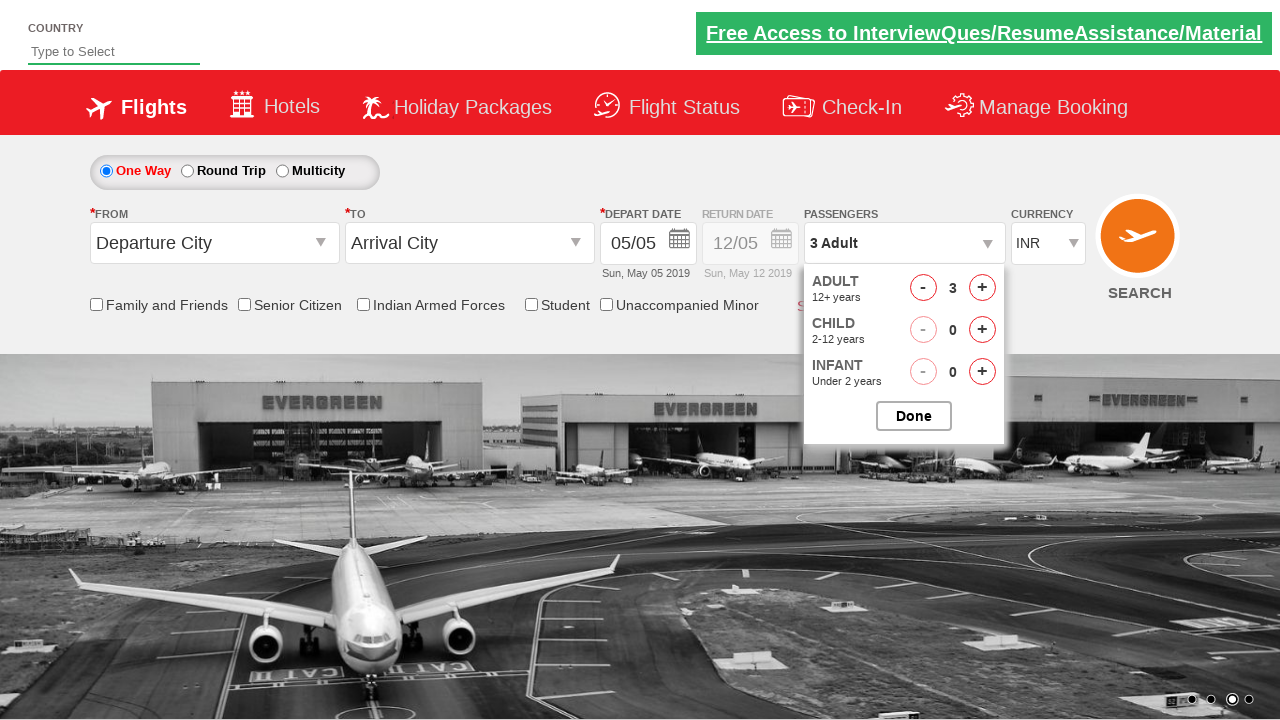

Clicked increment adult button (iteration 3) at (982, 288) on #hrefIncAdt
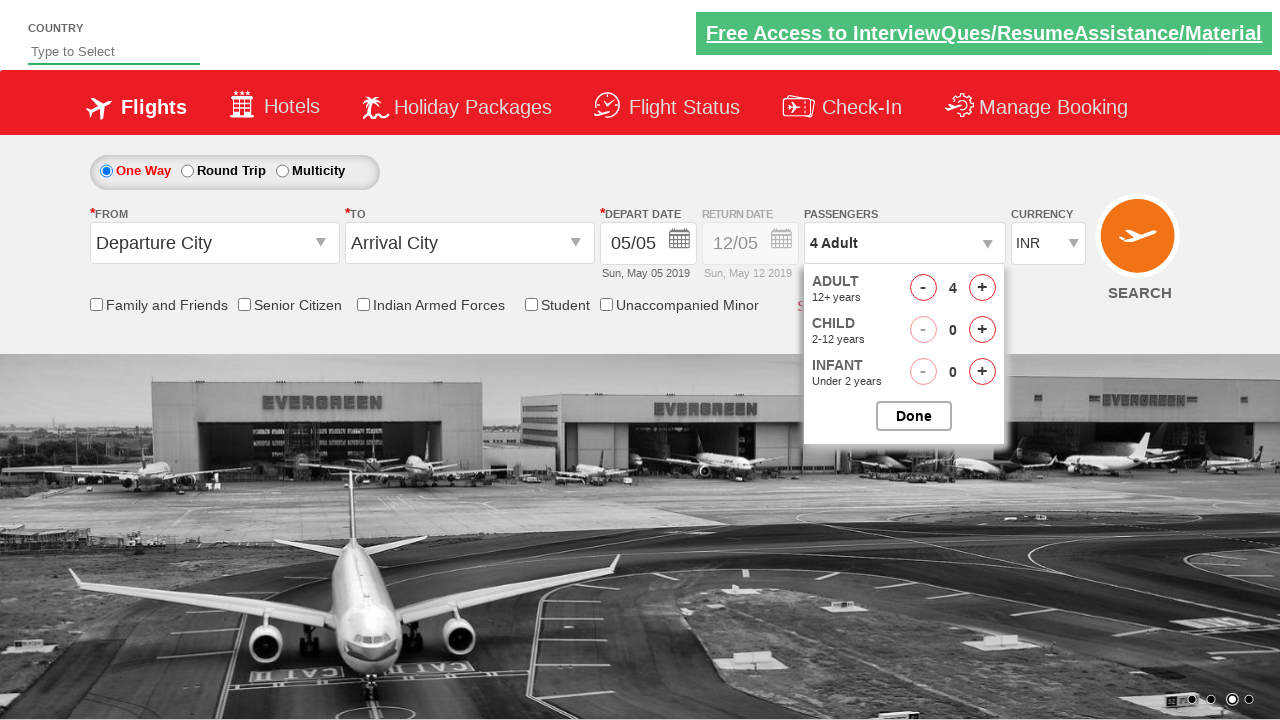

Clicked increment adult button (iteration 4) at (982, 288) on #hrefIncAdt
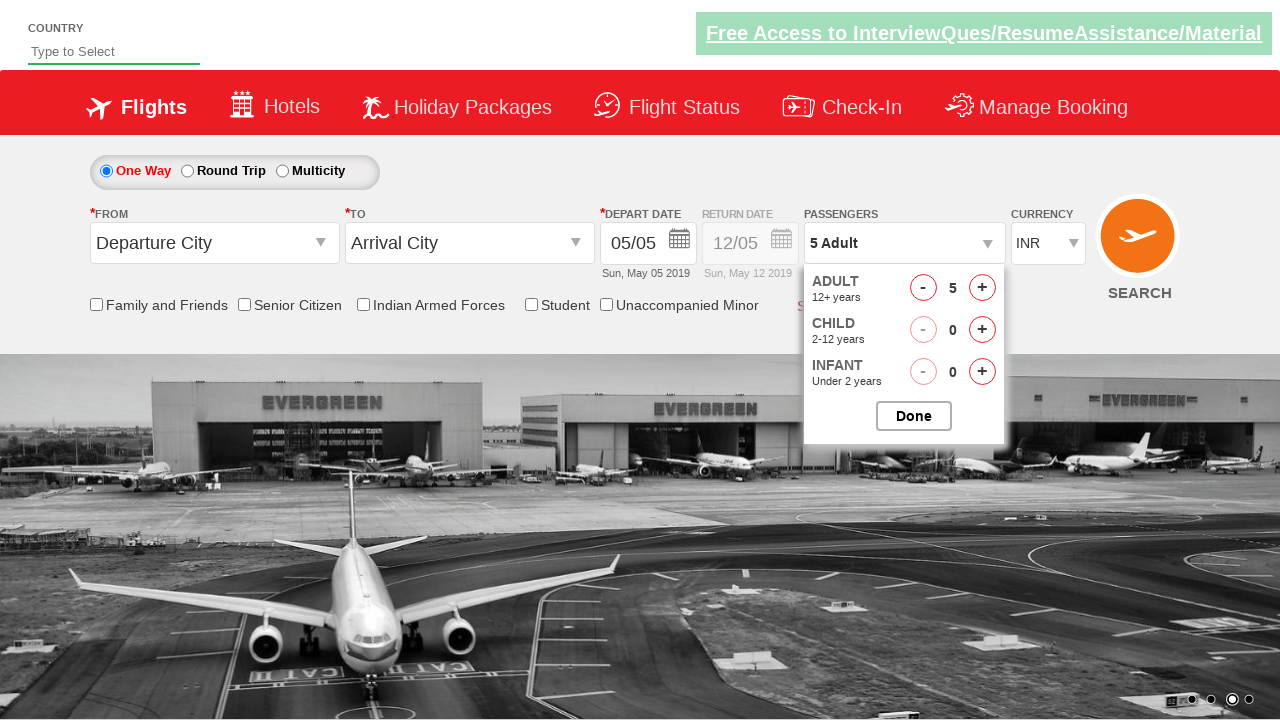

Closed the passenger dropdown at (914, 416) on #btnclosepaxoption
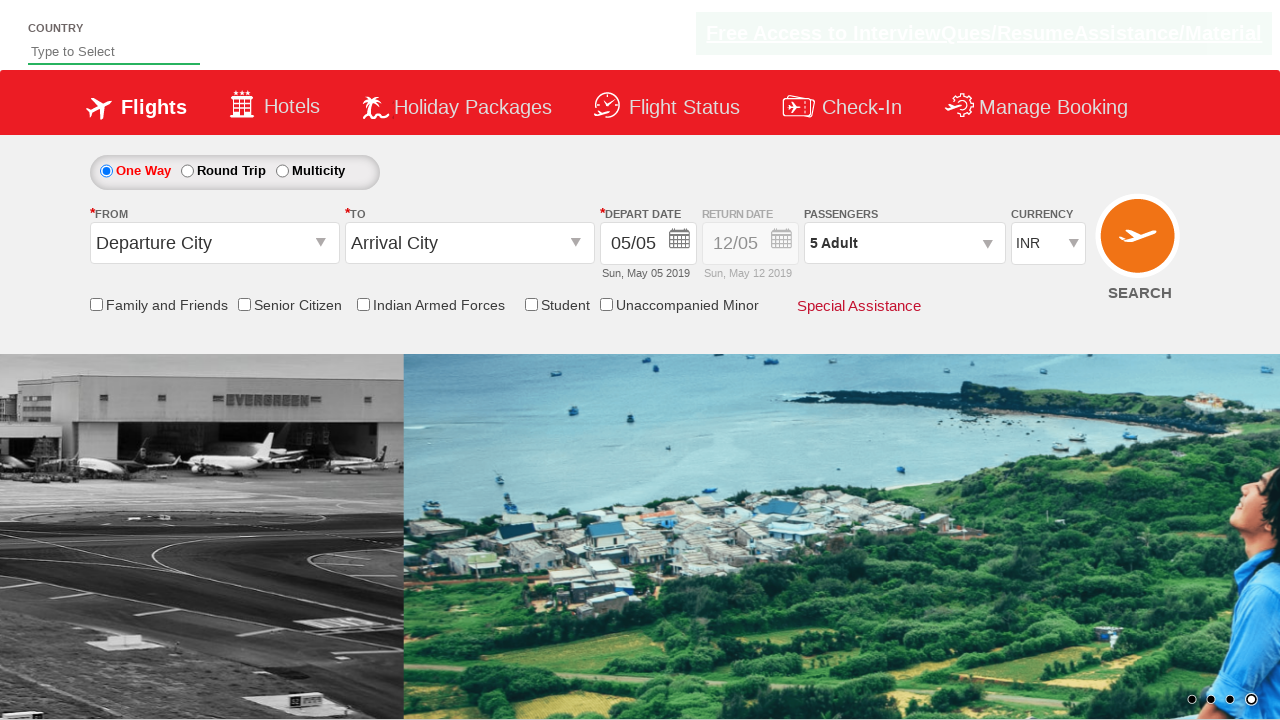

Verified passenger count displays '5 Adult'
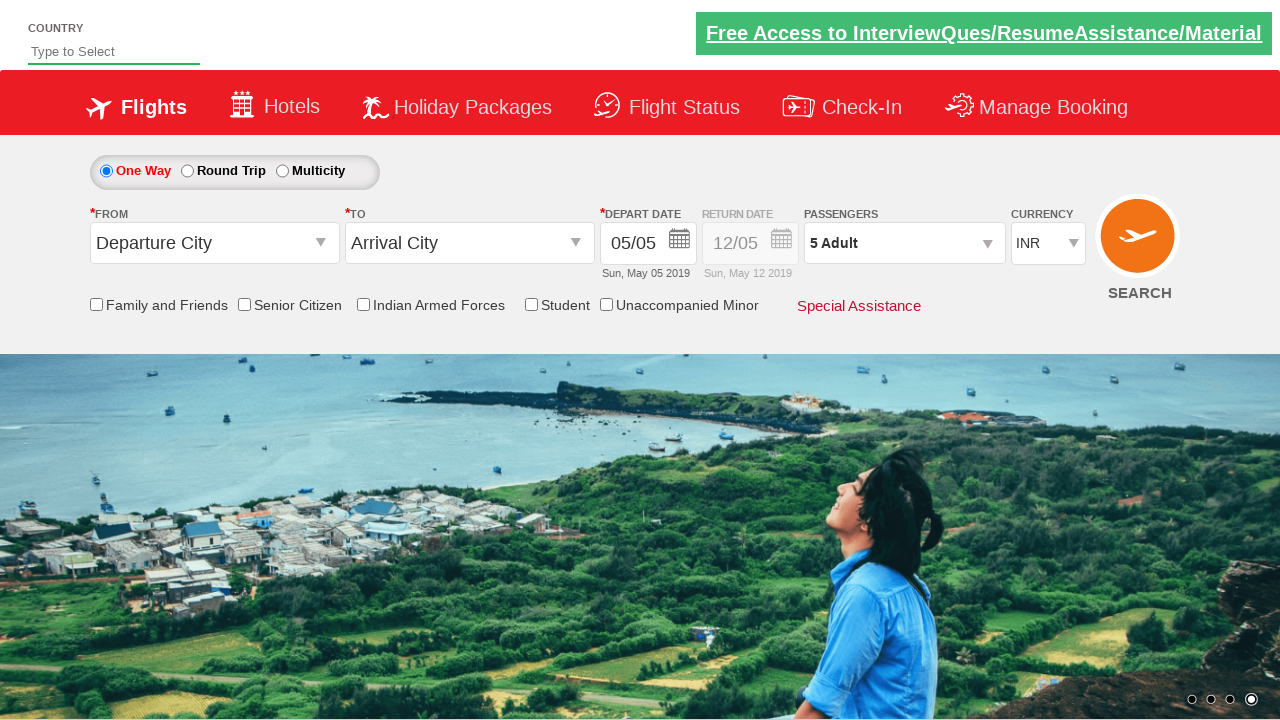

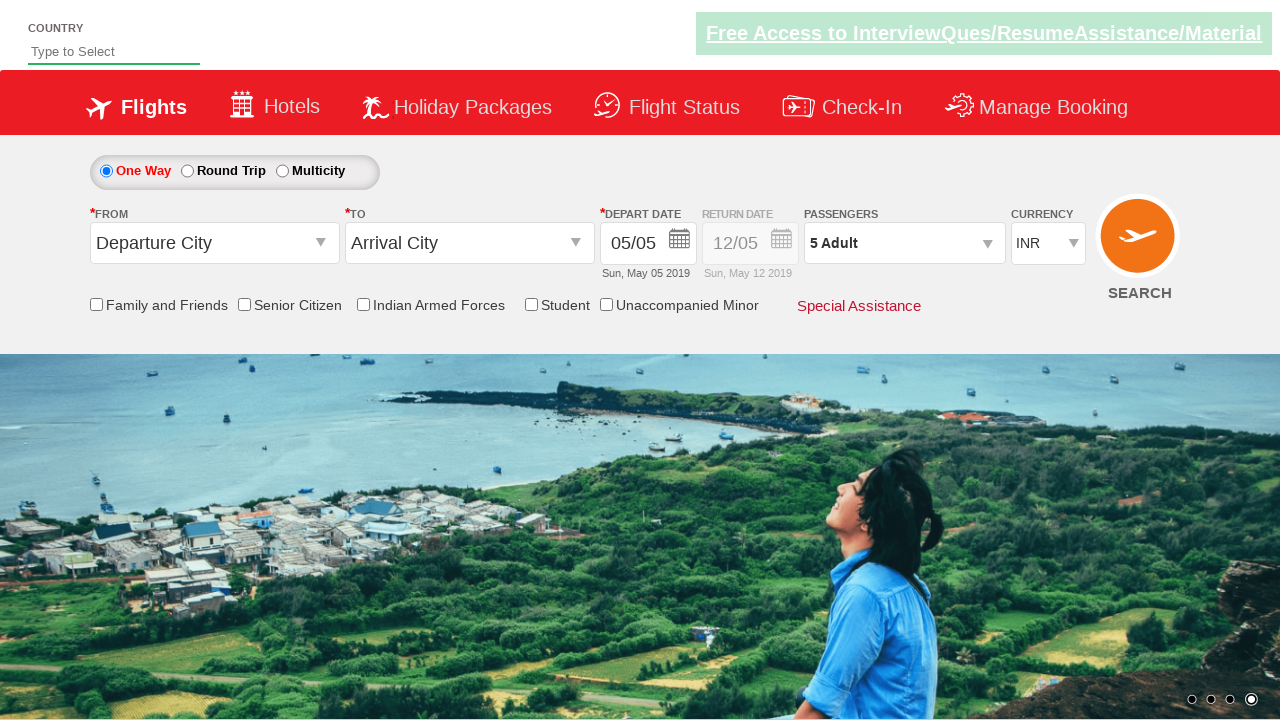